Tests multi-select dropdown functionality by switching to an iframe, selecting multiple options by index, verifying selections, and then deselecting all options.

Starting URL: https://www.w3schools.com/tags/tryit.asp?filename=tryhtml_select_multiple

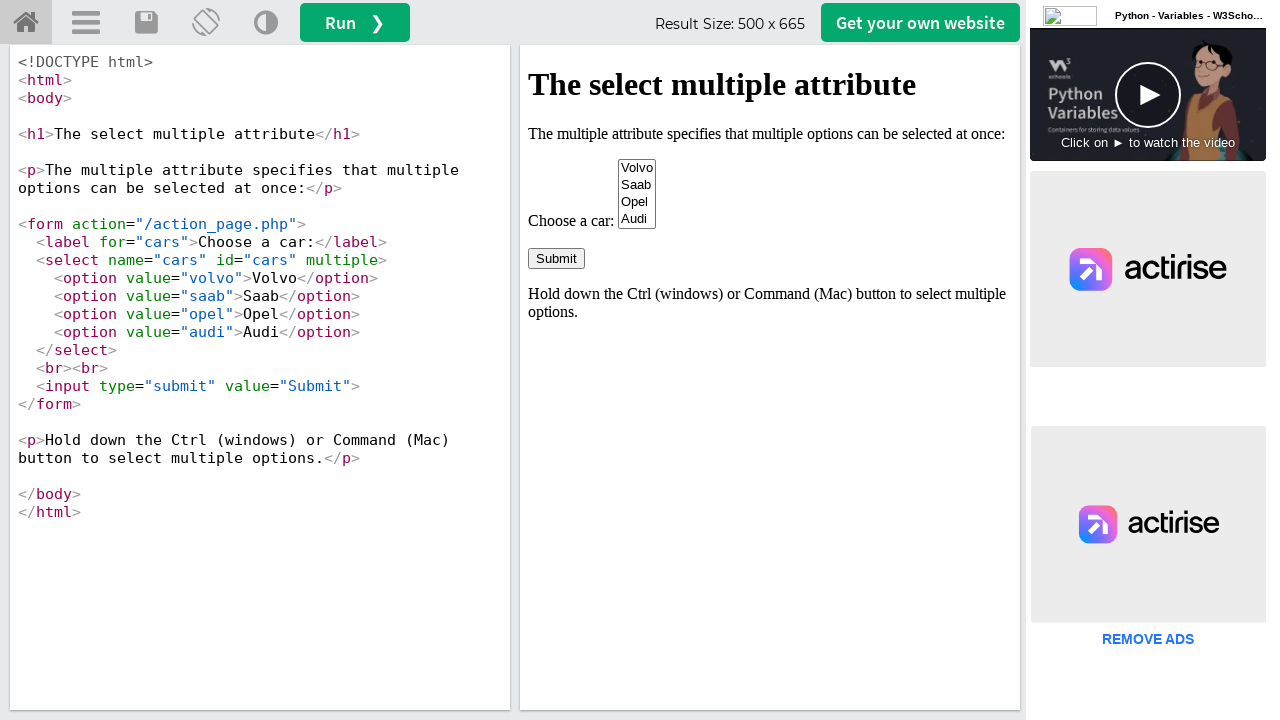

Located iframe with ID 'iframeResult'
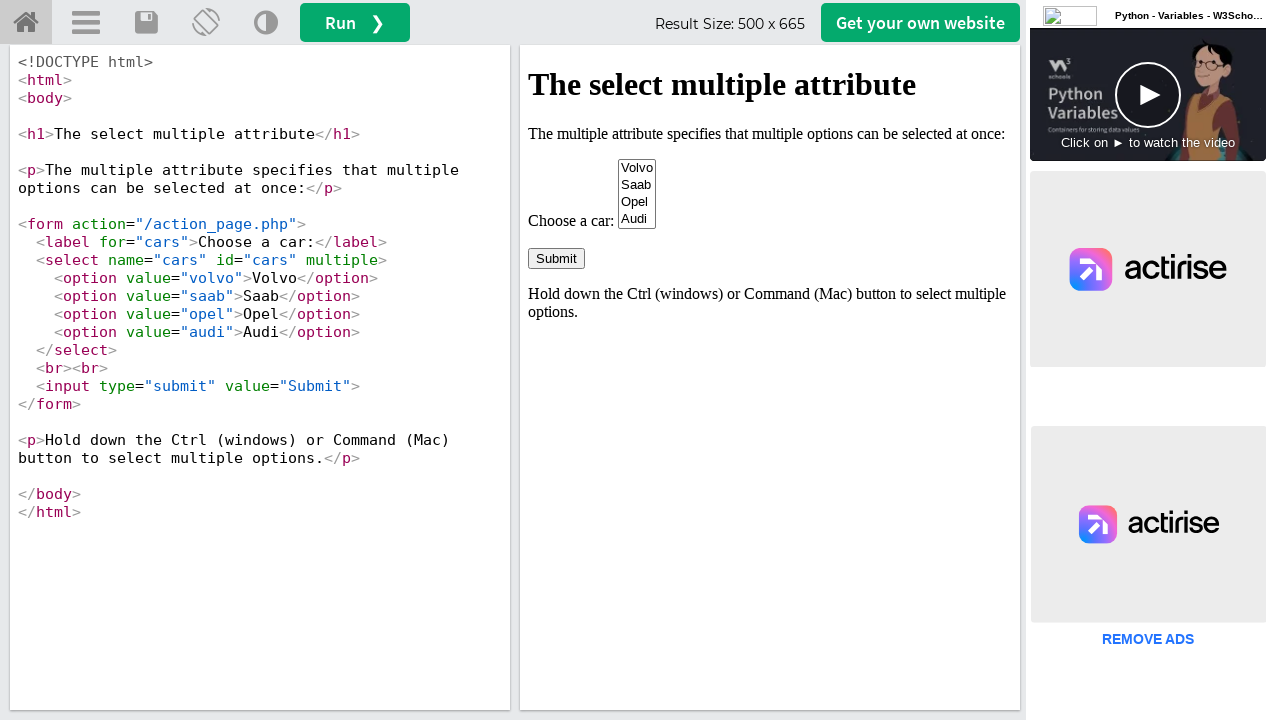

Located multi-select dropdown element with name 'cars'
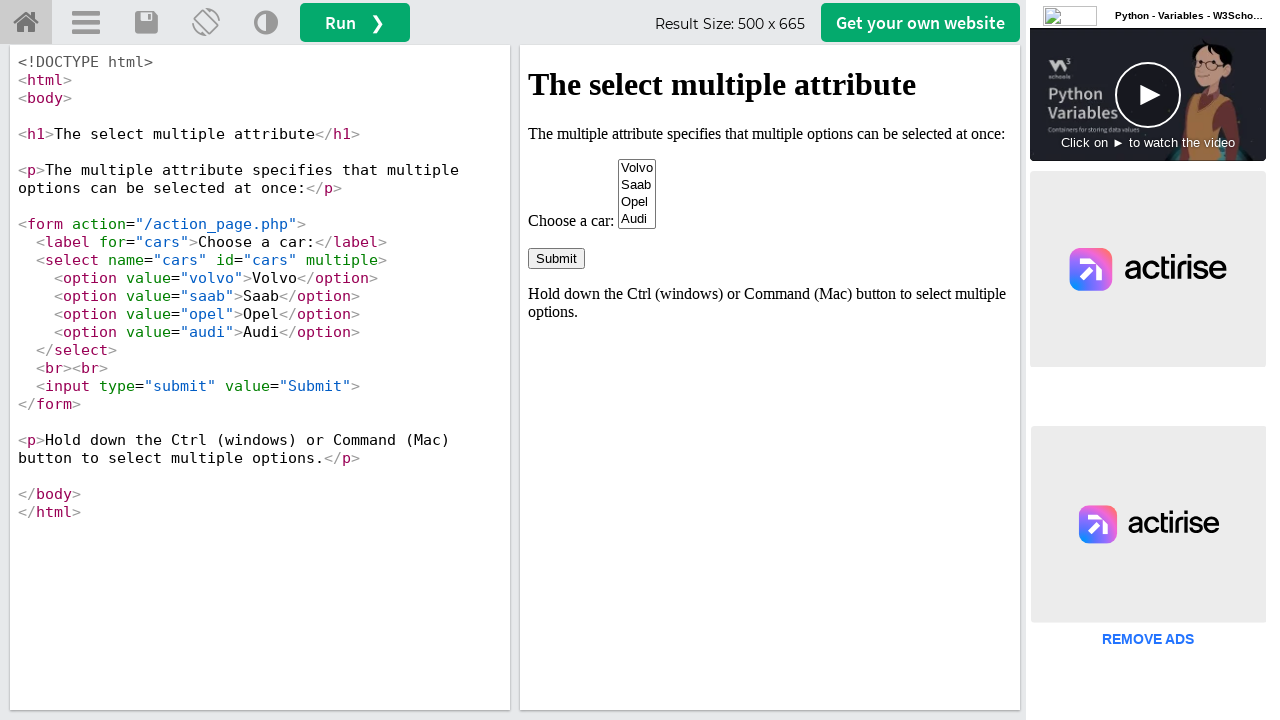

Selected option at index 1 (Saab) from dropdown on #iframeResult >> internal:control=enter-frame >> select[name='cars']
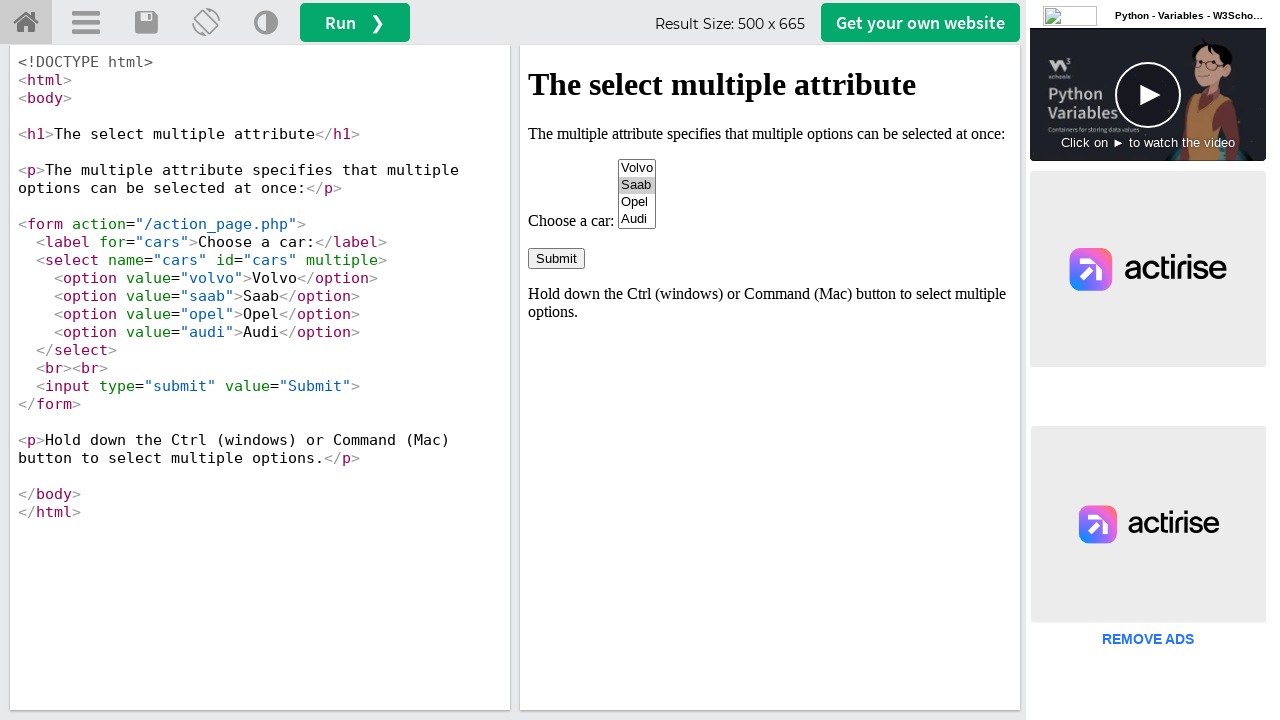

Selected multiple options at indices 1 and 3 (Saab and Audi) on #iframeResult >> internal:control=enter-frame >> select[name='cars']
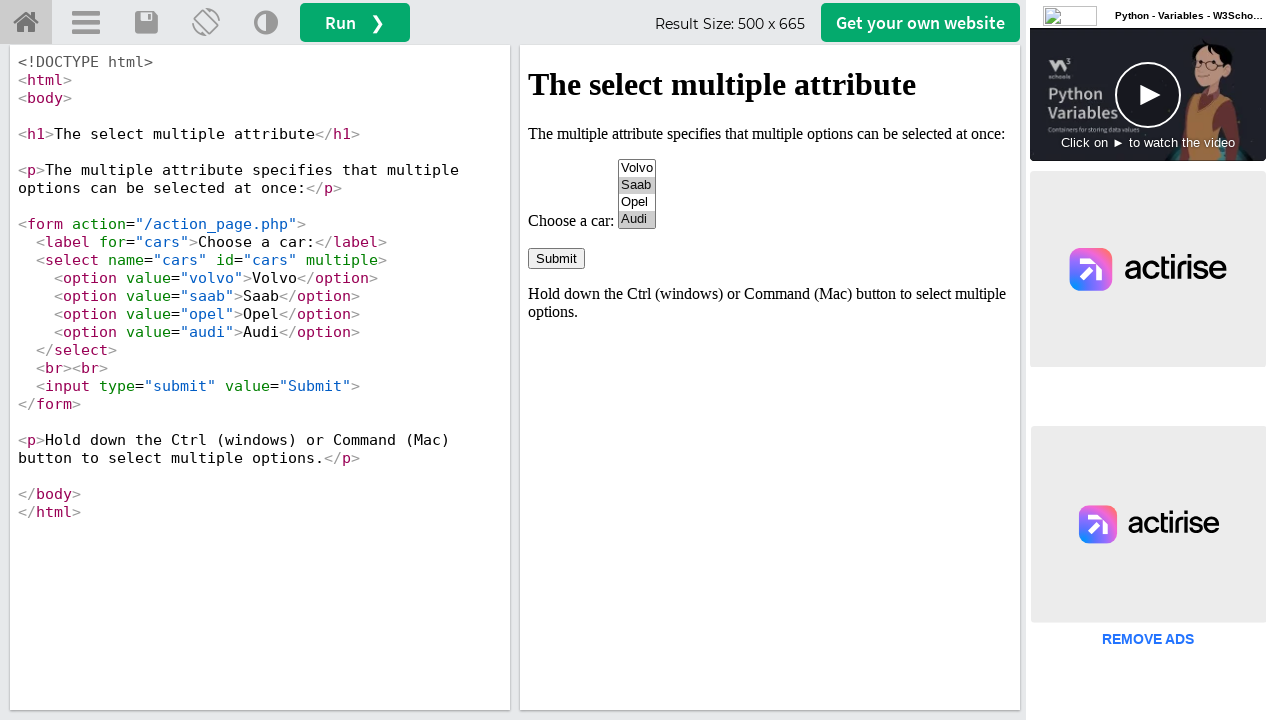

Waited 2 seconds to observe selections
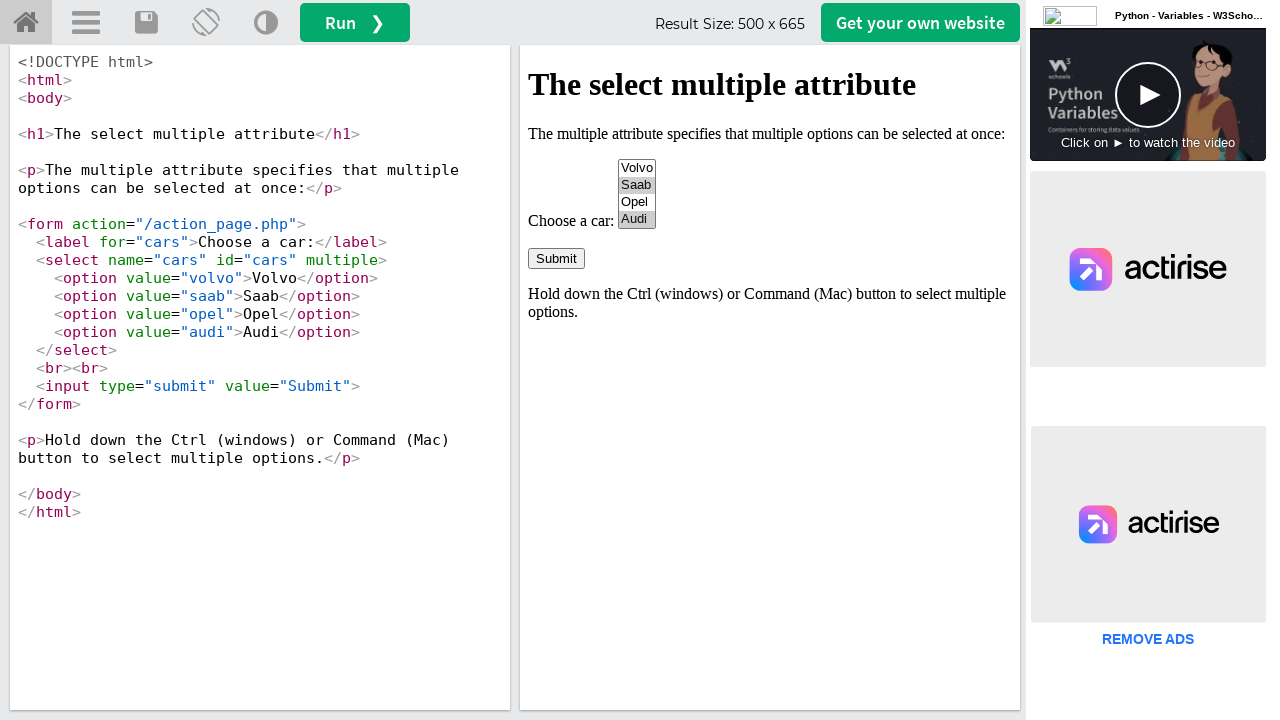

Deselected all options from the multi-select dropdown on #iframeResult >> internal:control=enter-frame >> select[name='cars']
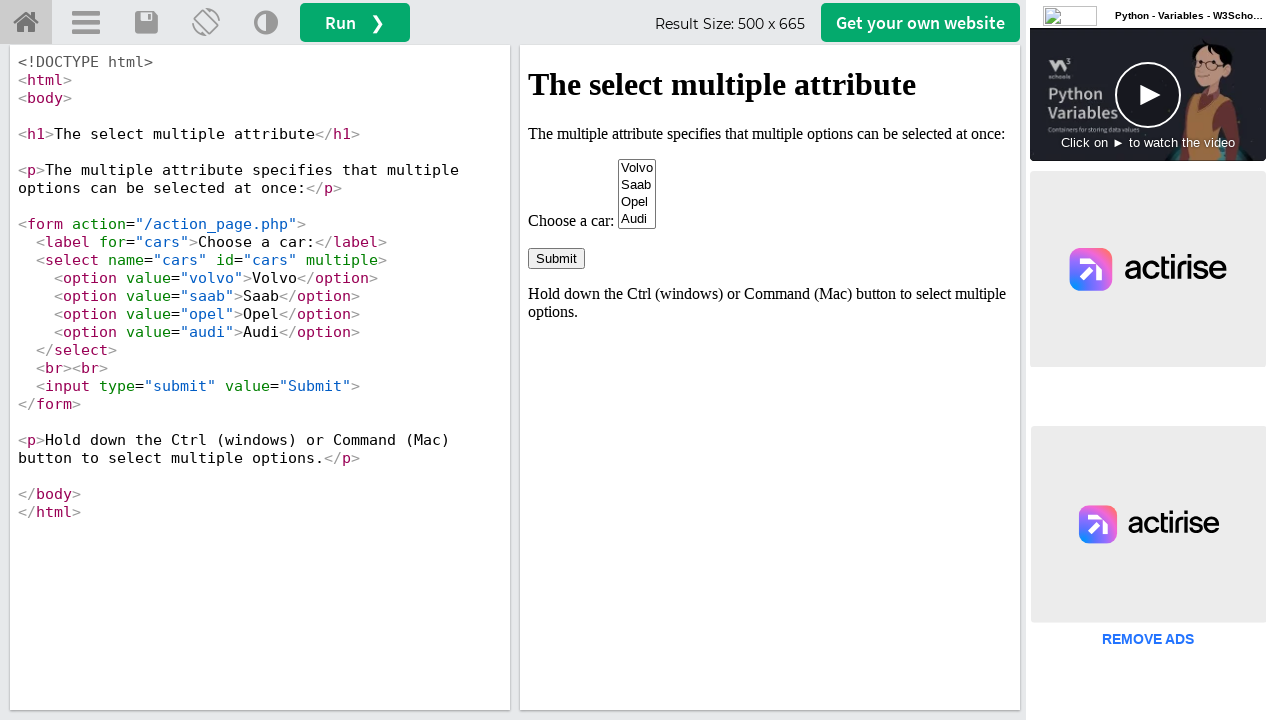

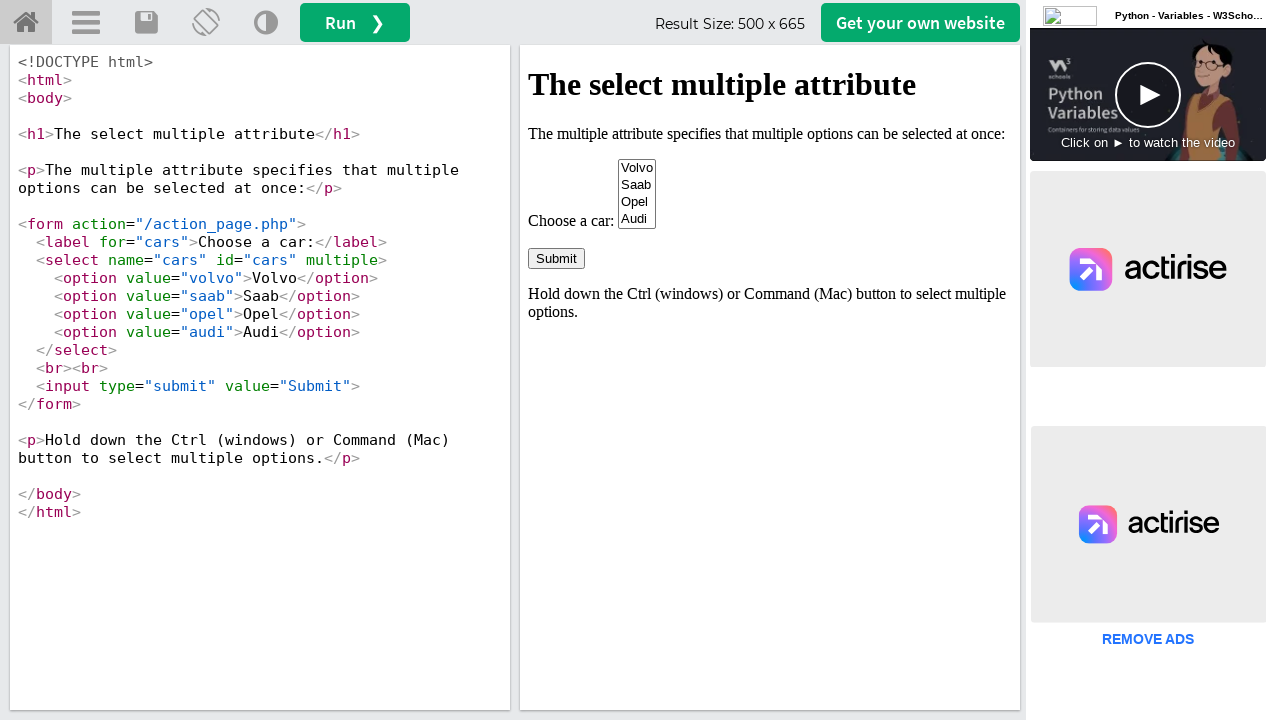